Tests JavaScript prompt alert handling by clicking a button to trigger a prompt, entering text into the prompt, and accepting it

Starting URL: https://v1.training-support.net/selenium/javascript-alerts

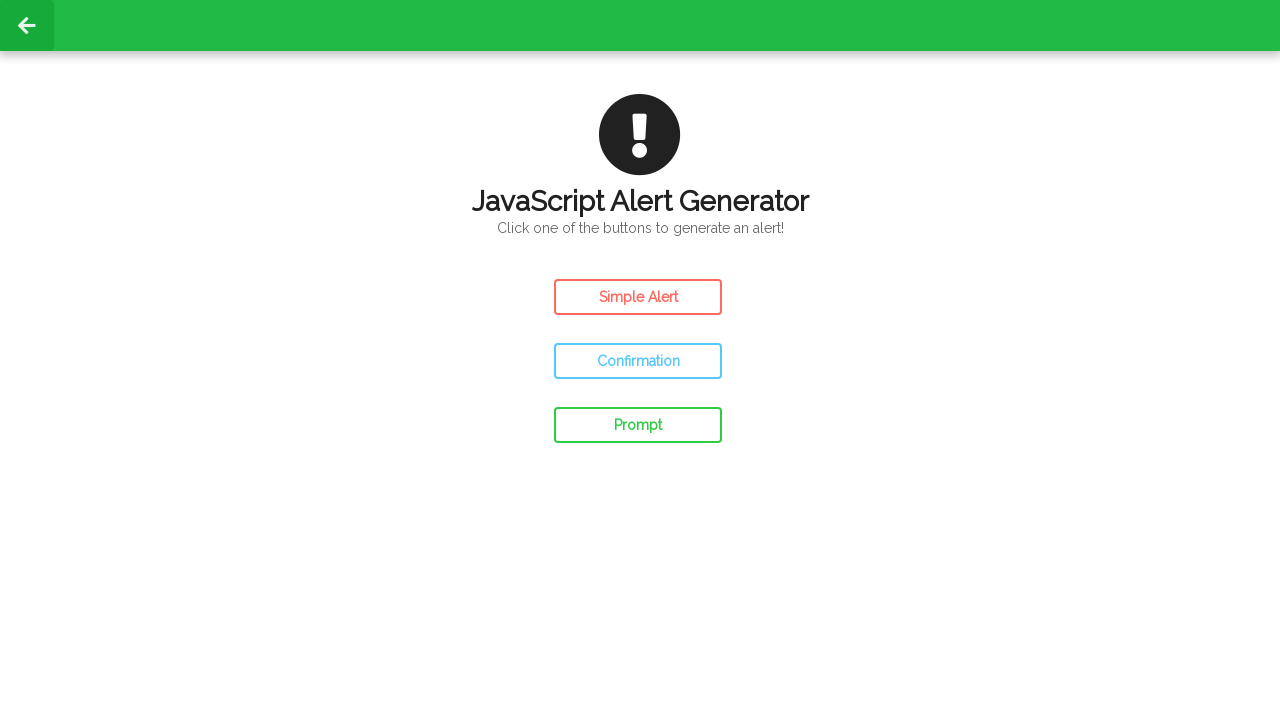

Clicked the prompt button to trigger JavaScript prompt alert at (638, 425) on #prompt
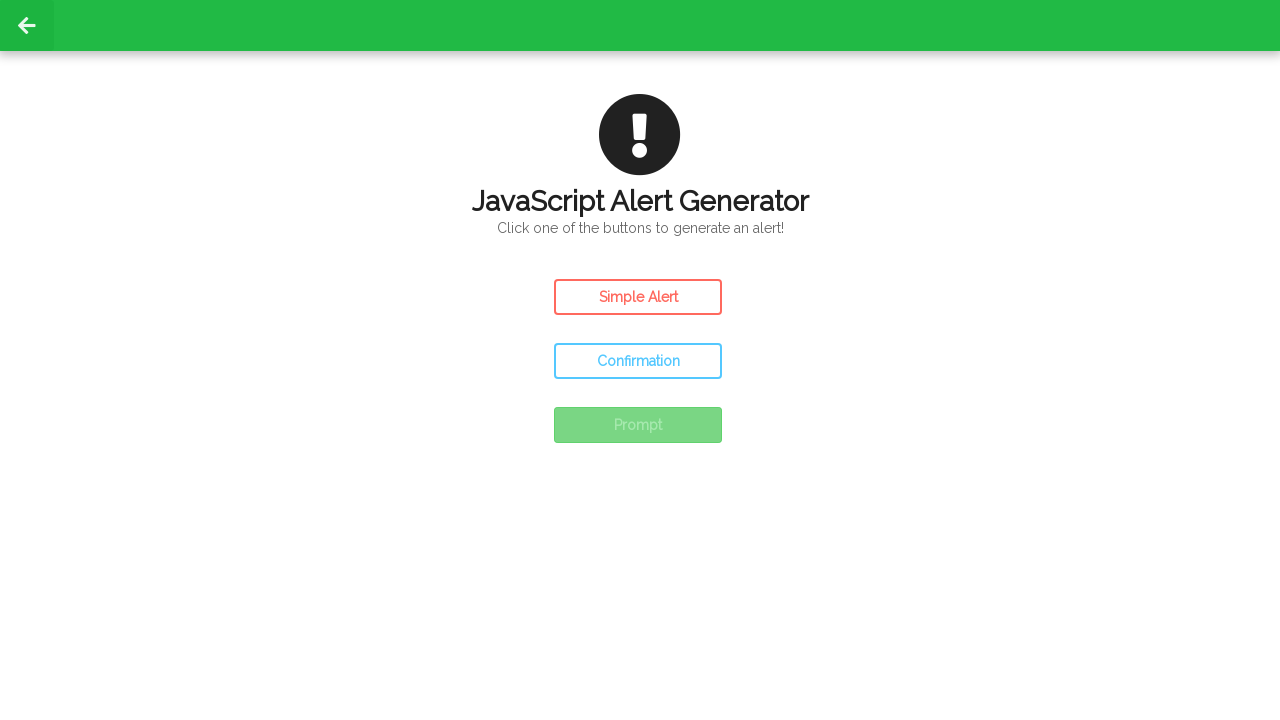

Registered dialog handler to accept prompt with 'Python'
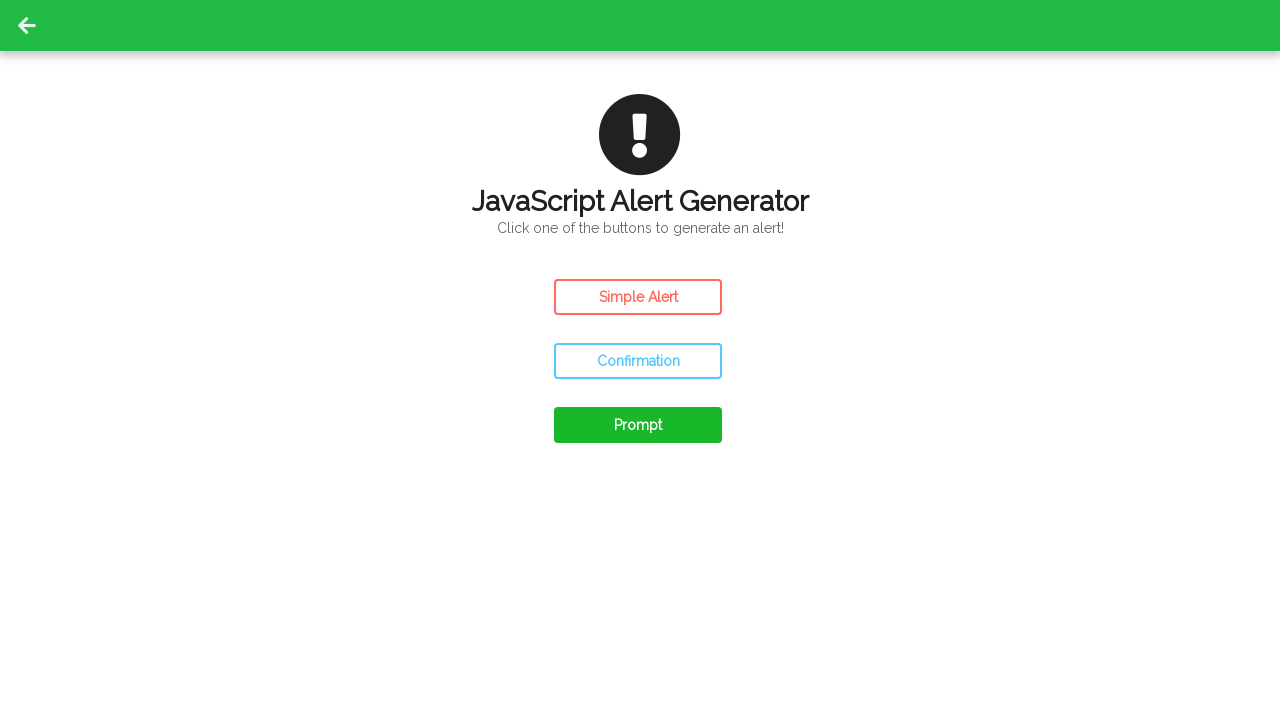

Re-registered dialog handler function
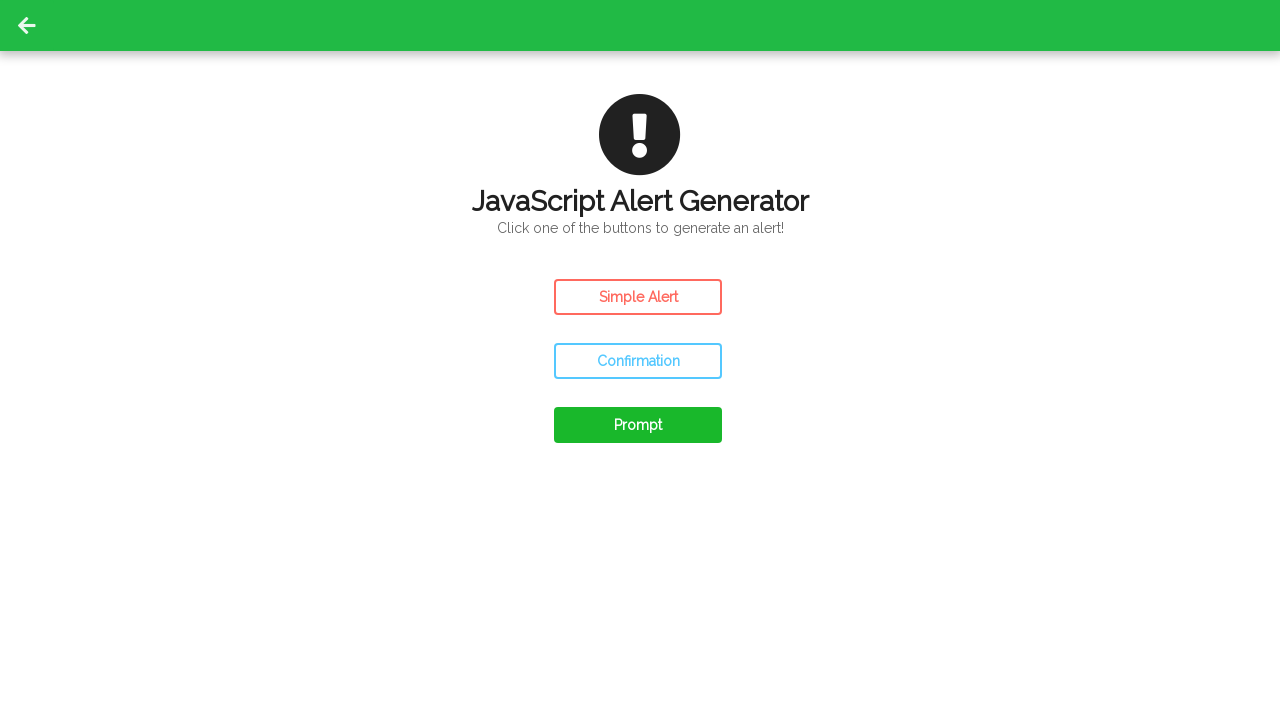

Clicked the prompt button again to trigger the dialog at (638, 425) on #prompt
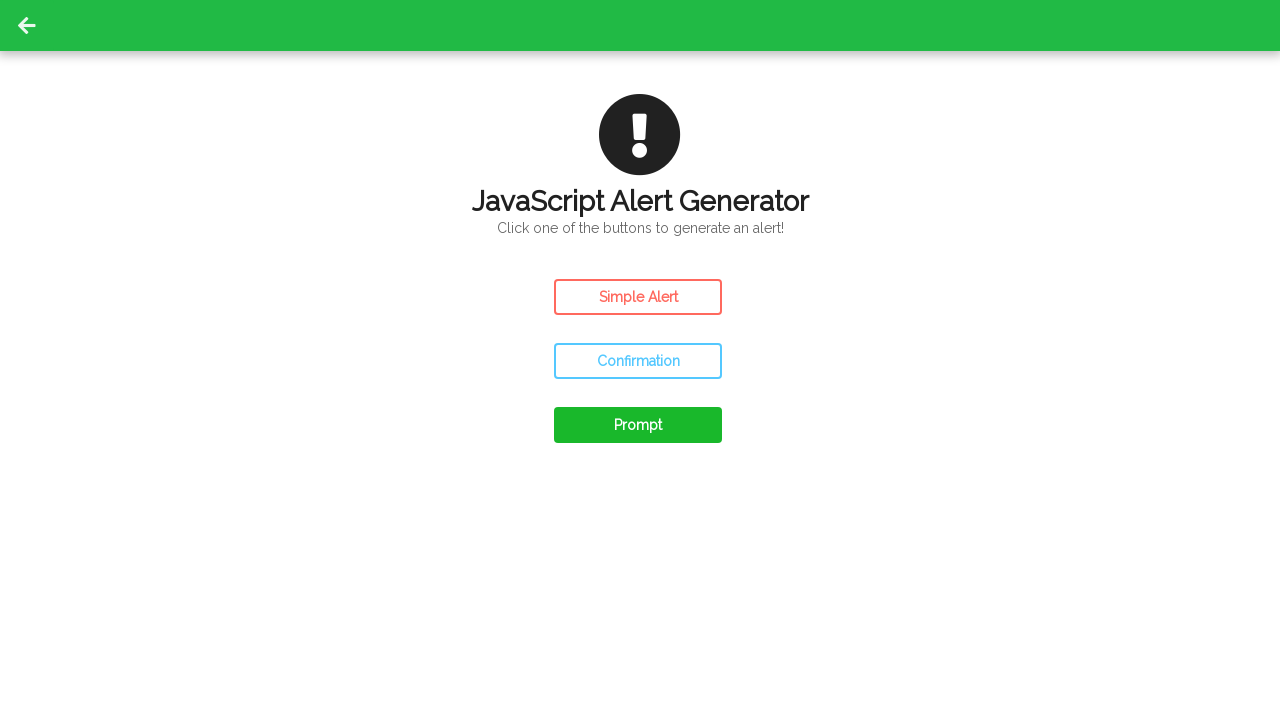

Waited 500ms for dialog interaction to complete
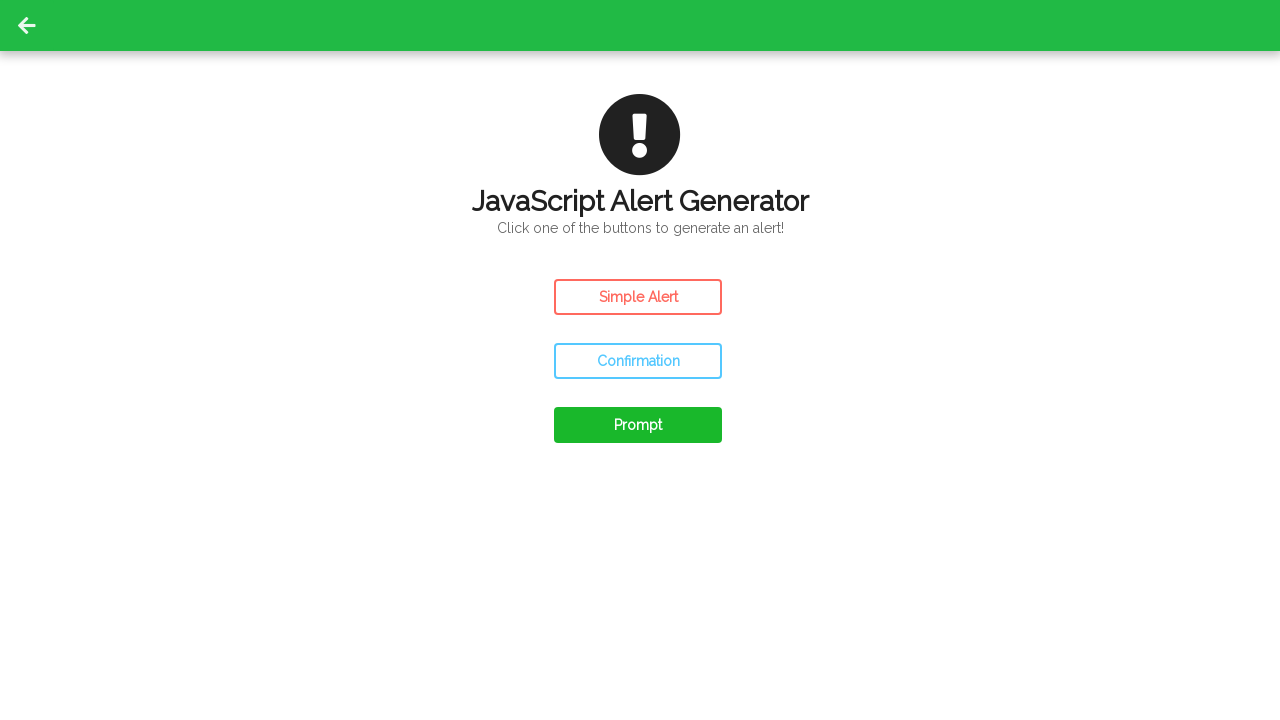

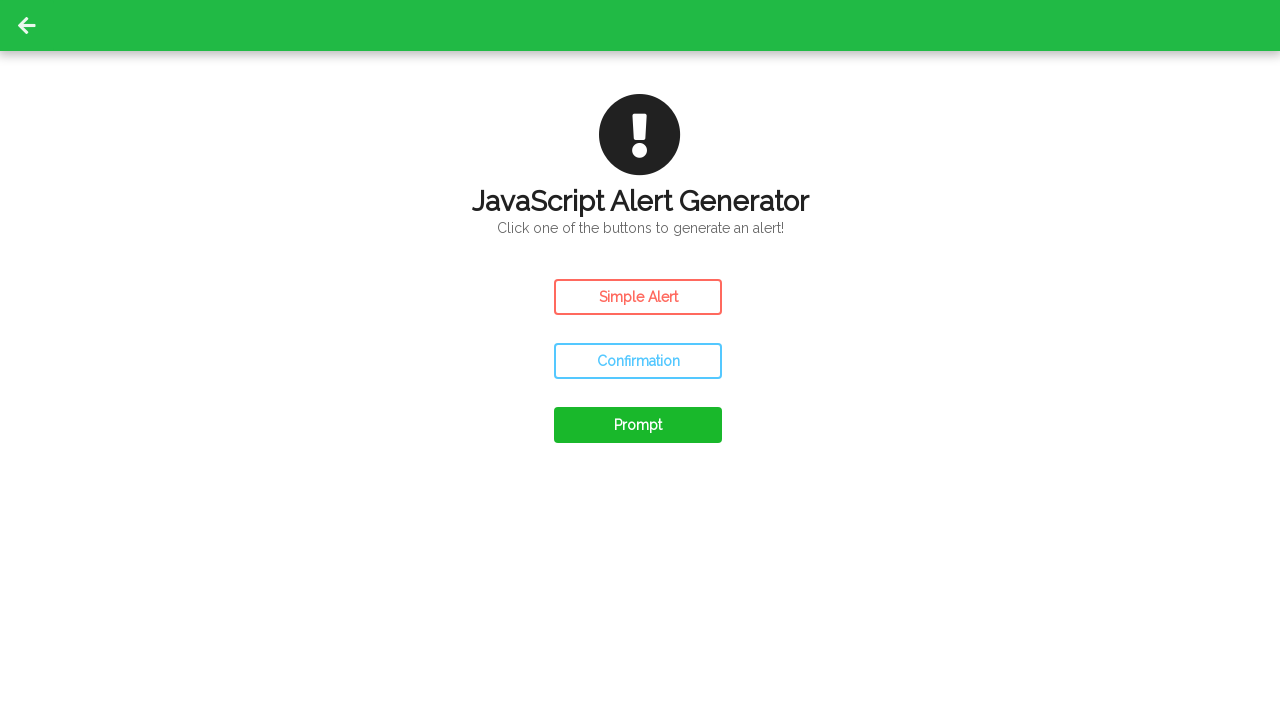